Tests clicking an alert button and accepting the alert dialog

Starting URL: https://kristinek.github.io/site/examples/alerts_popups

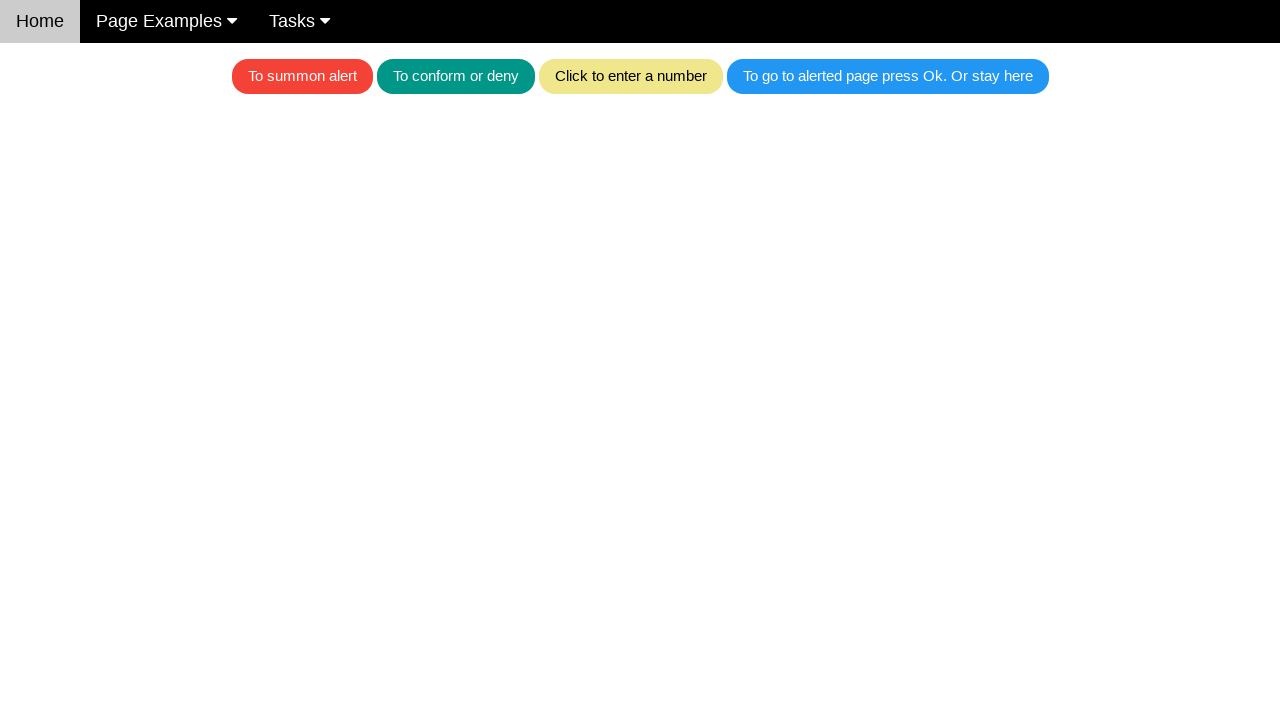

Clicked the red alert button at (302, 76) on .w3-red
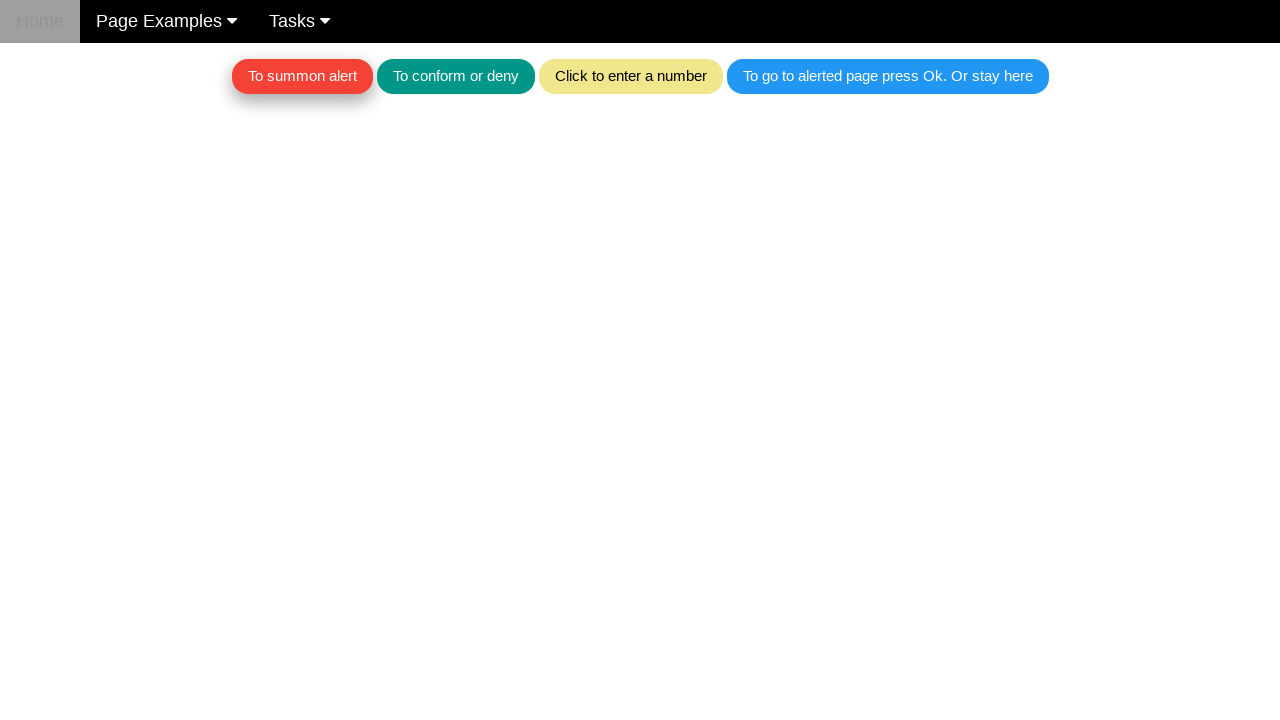

Set up dialog handler to accept alerts
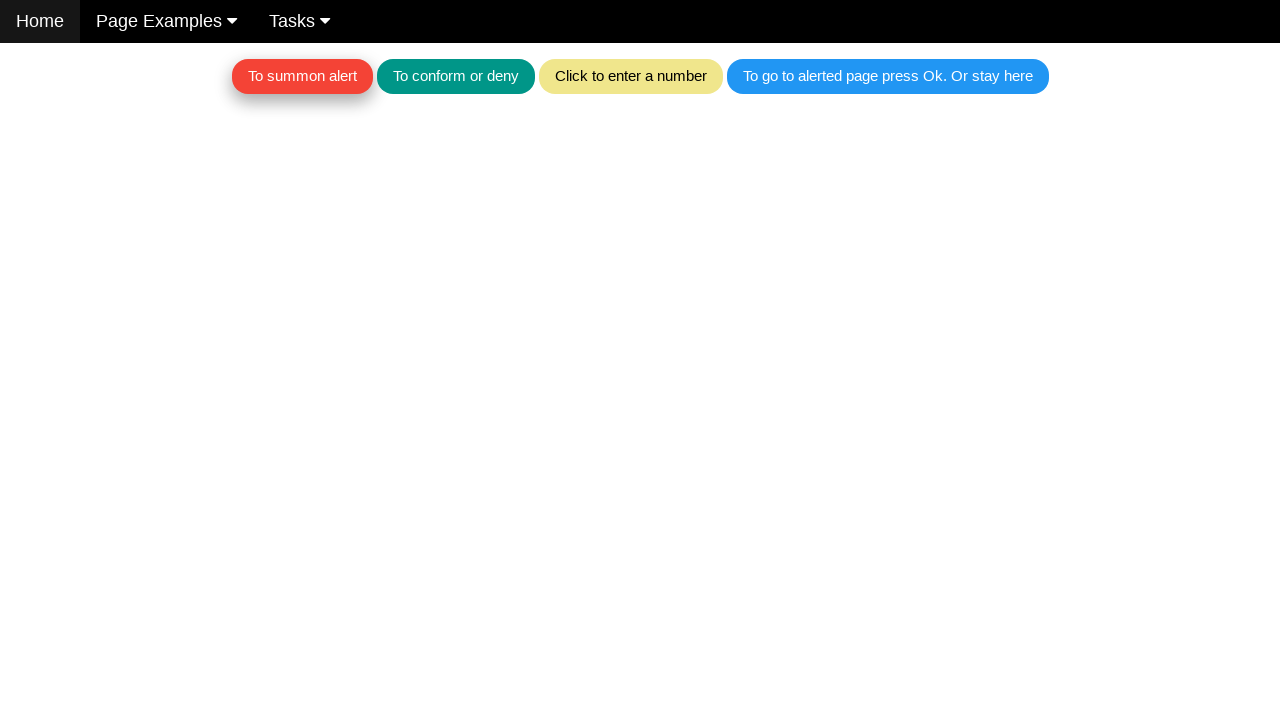

Waited for alert dialog to be processed
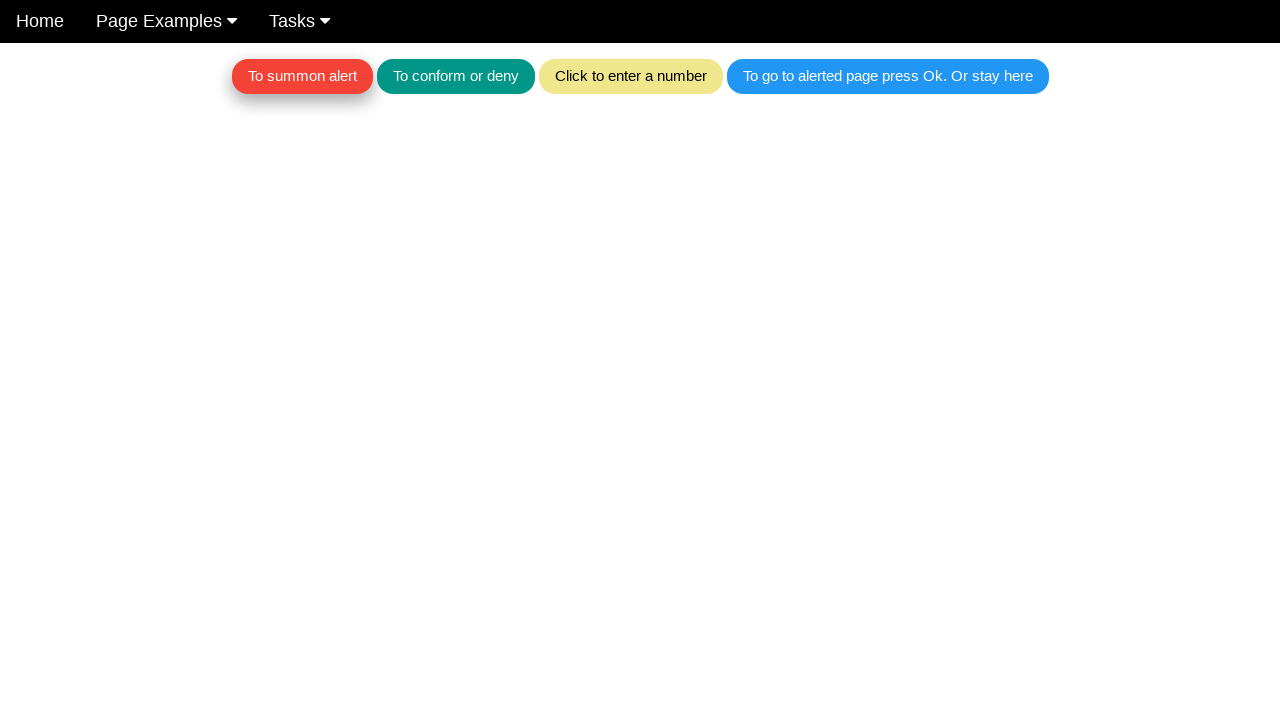

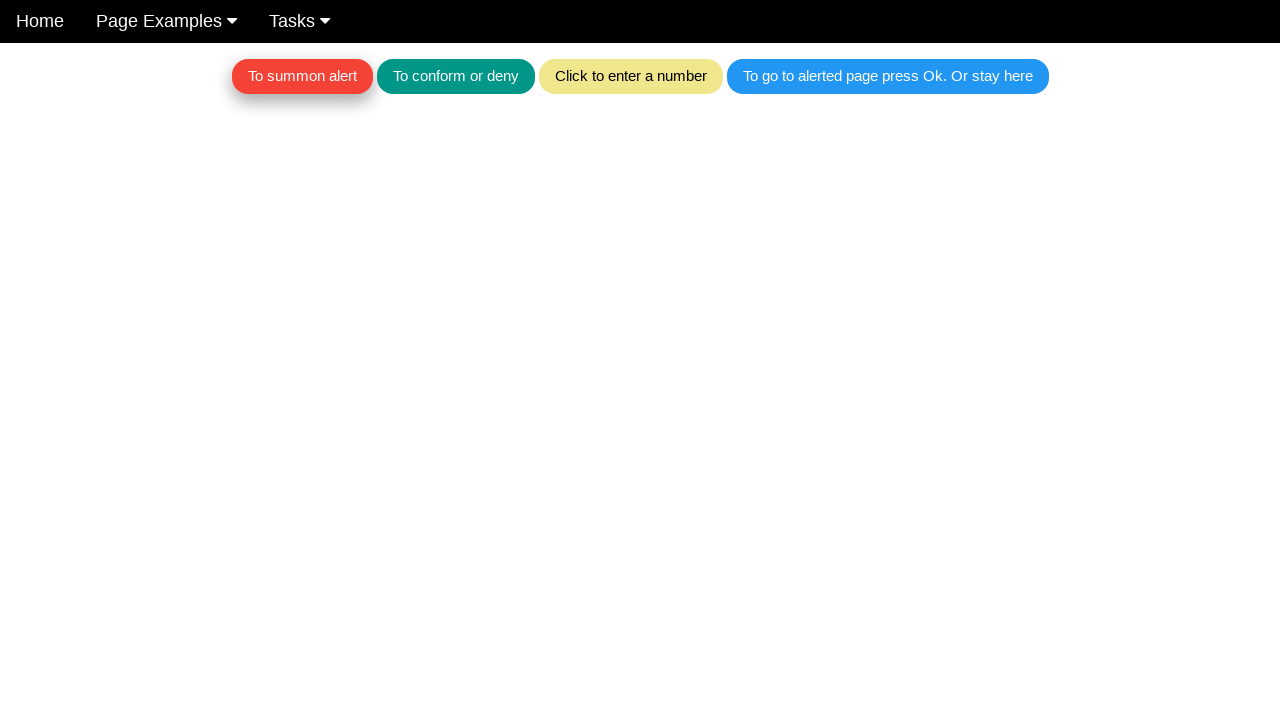